Tests JavaScript alert handling by clicking a button to trigger an alert, accepting the alert, and verifying the confirmation message is displayed.

Starting URL: https://www.leafground.com/alert.xhtml

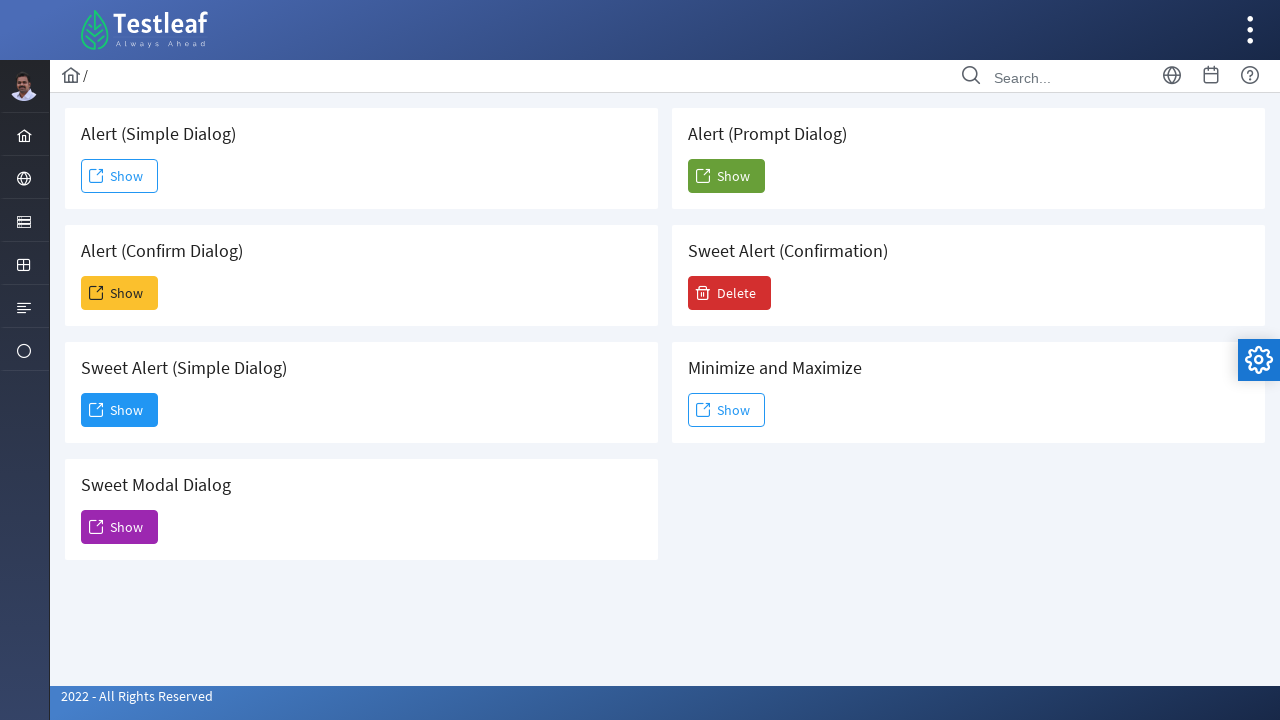

Set up dialog handler to accept alerts
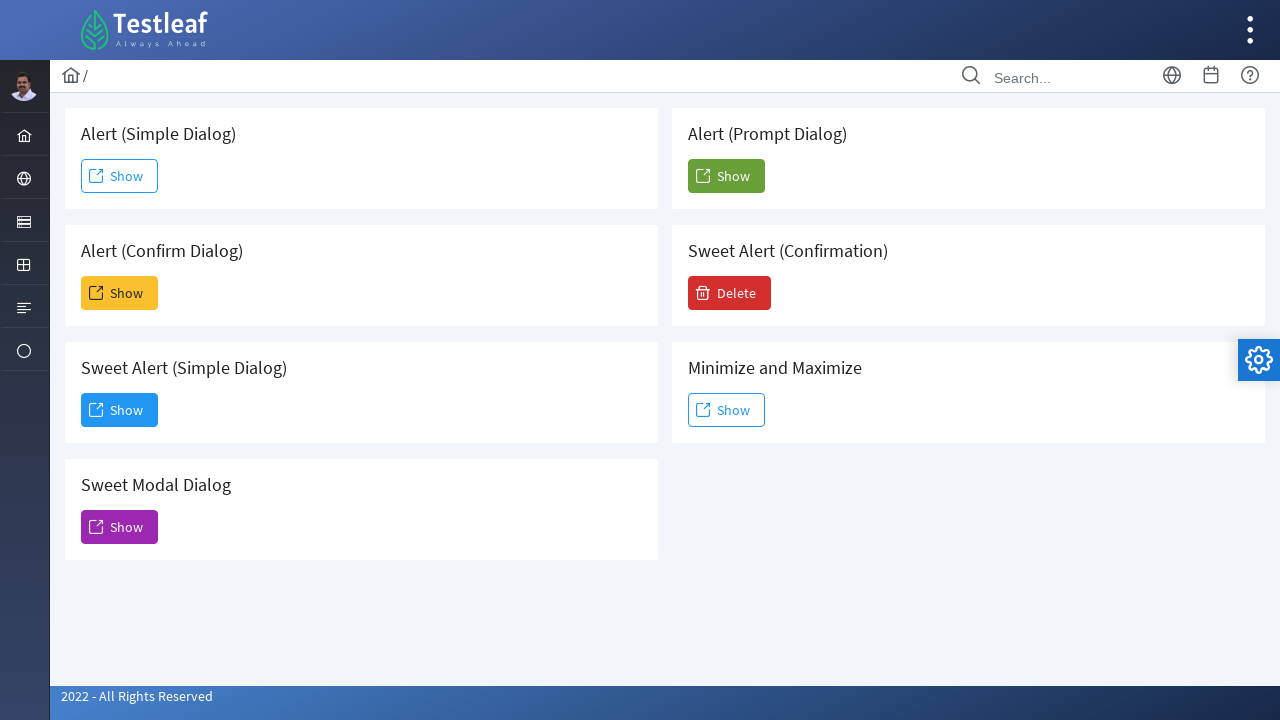

Clicked the 'Show' button to trigger the alert at (120, 176) on xpath=//span[text()='Show']
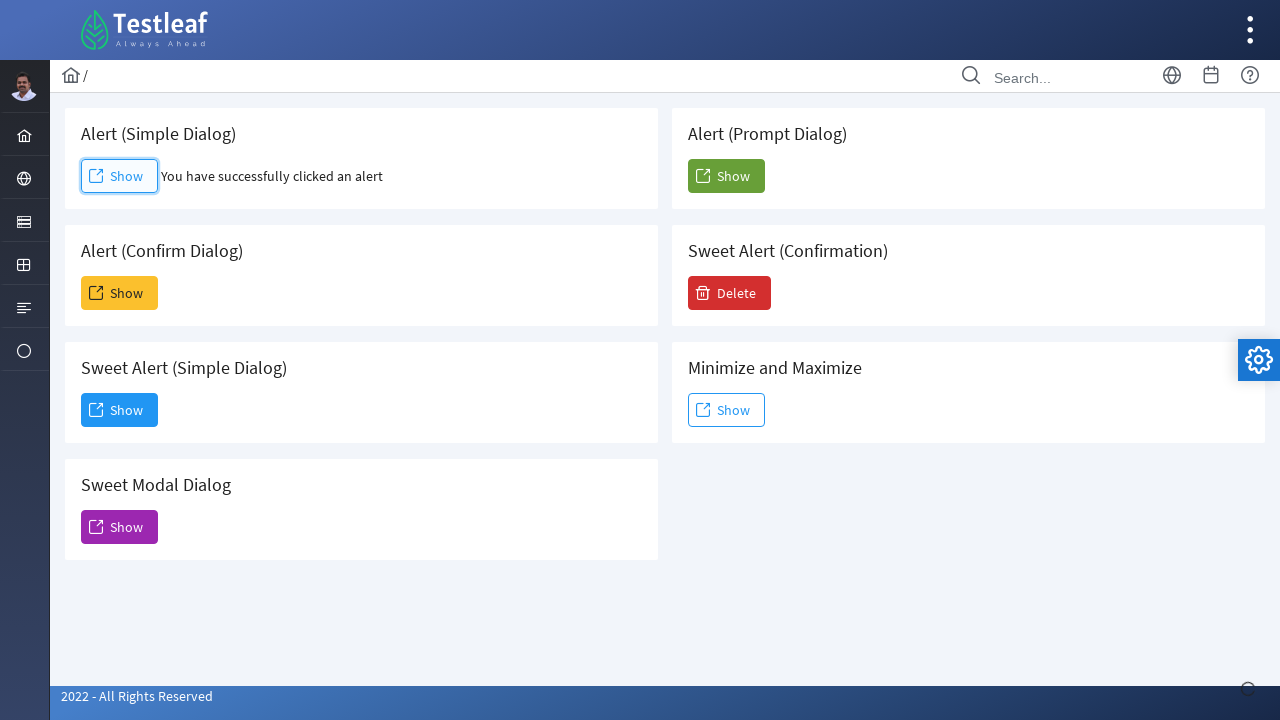

Confirmation message result element loaded after accepting alert
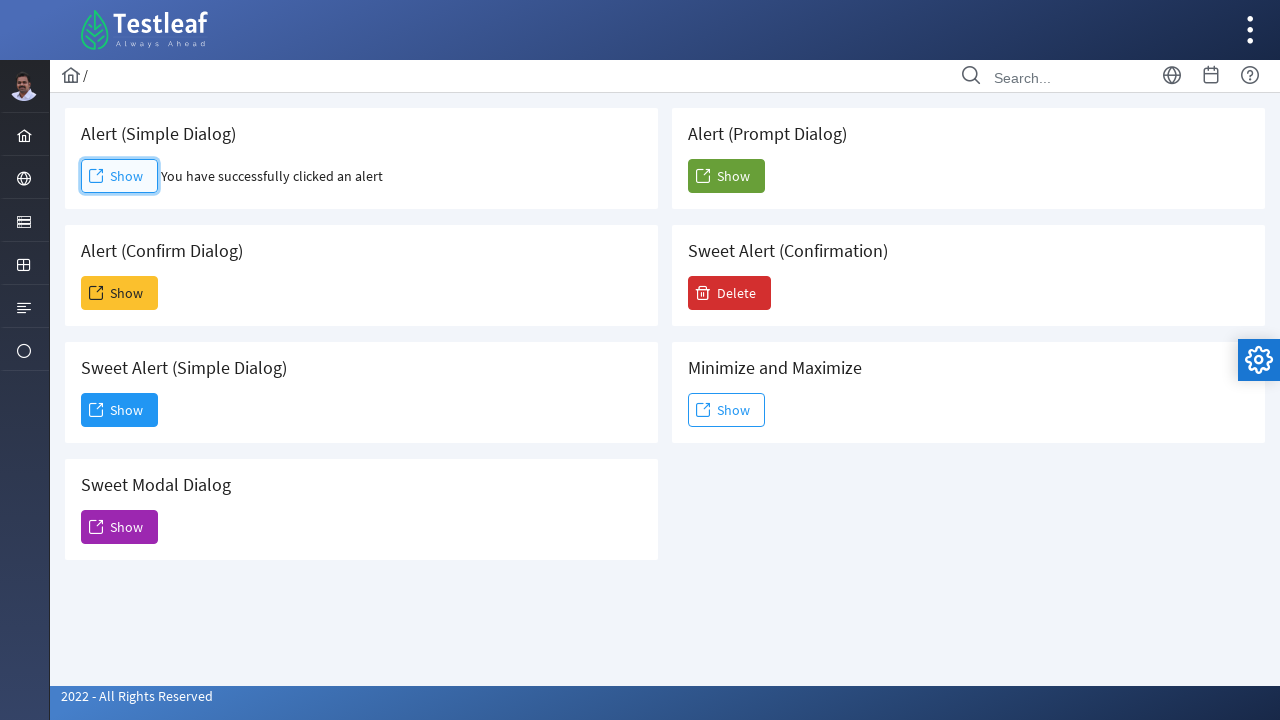

Retrieved confirmation message: You have successfully clicked an alert
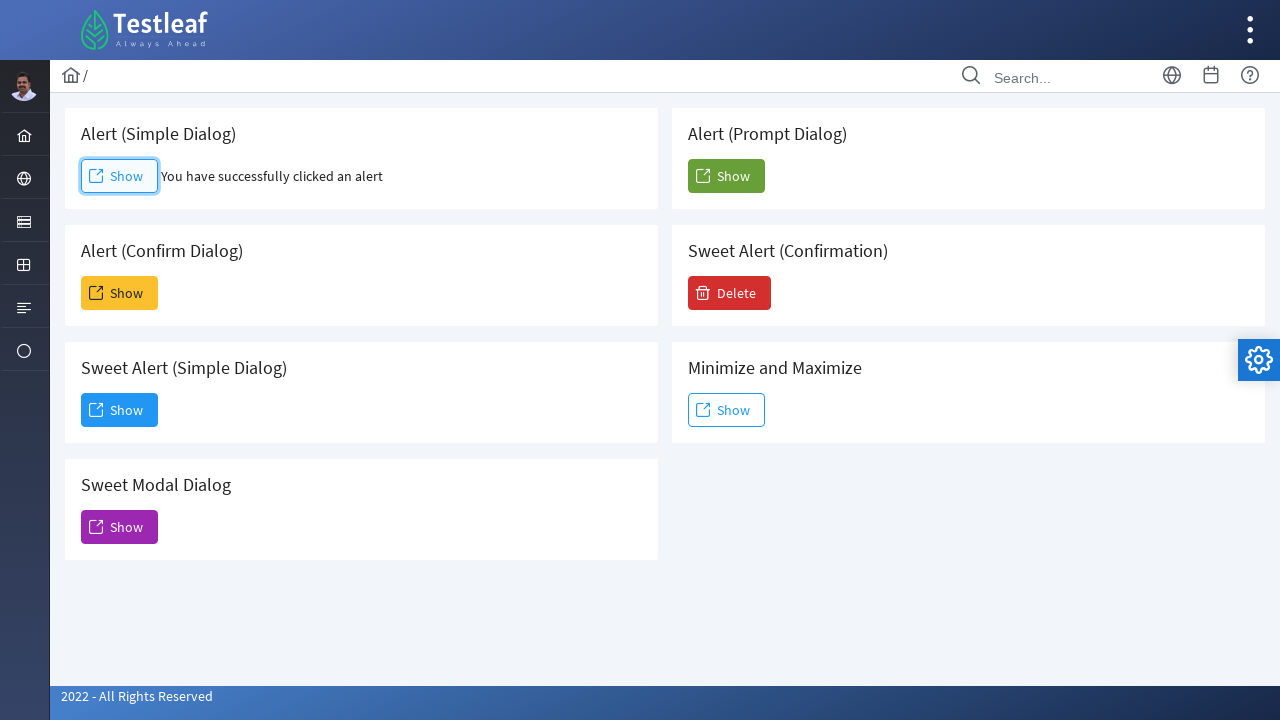

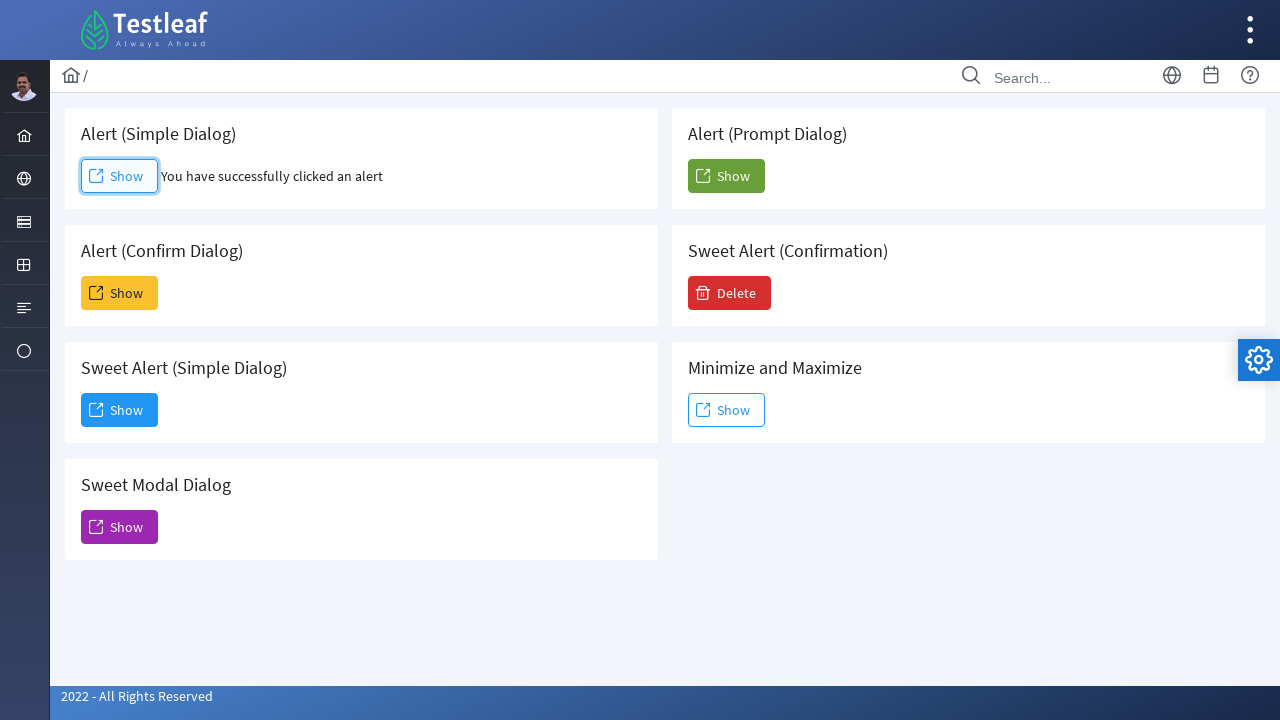